Tests checking a checkbox for pizza and verifying it is selected

Starting URL: https://wcaquino.me/cypress/componentes.html

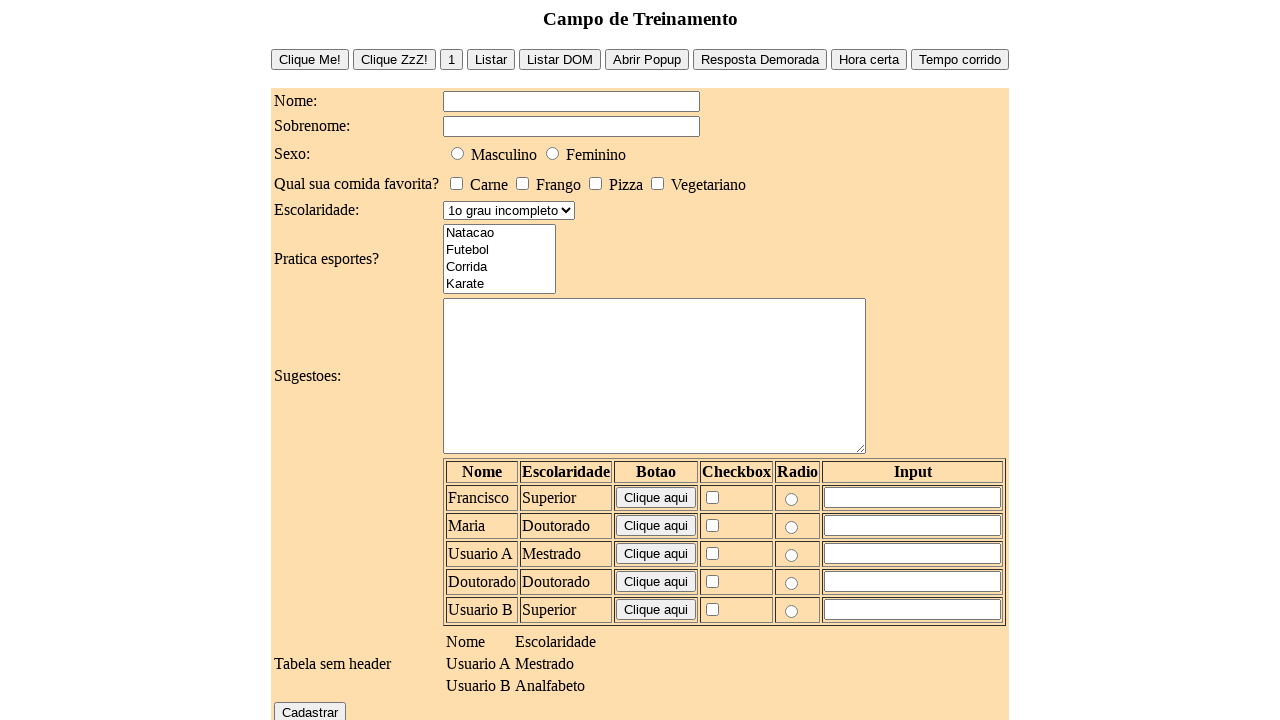

Clicked pizza checkbox at (596, 183) on #formComidaPizza
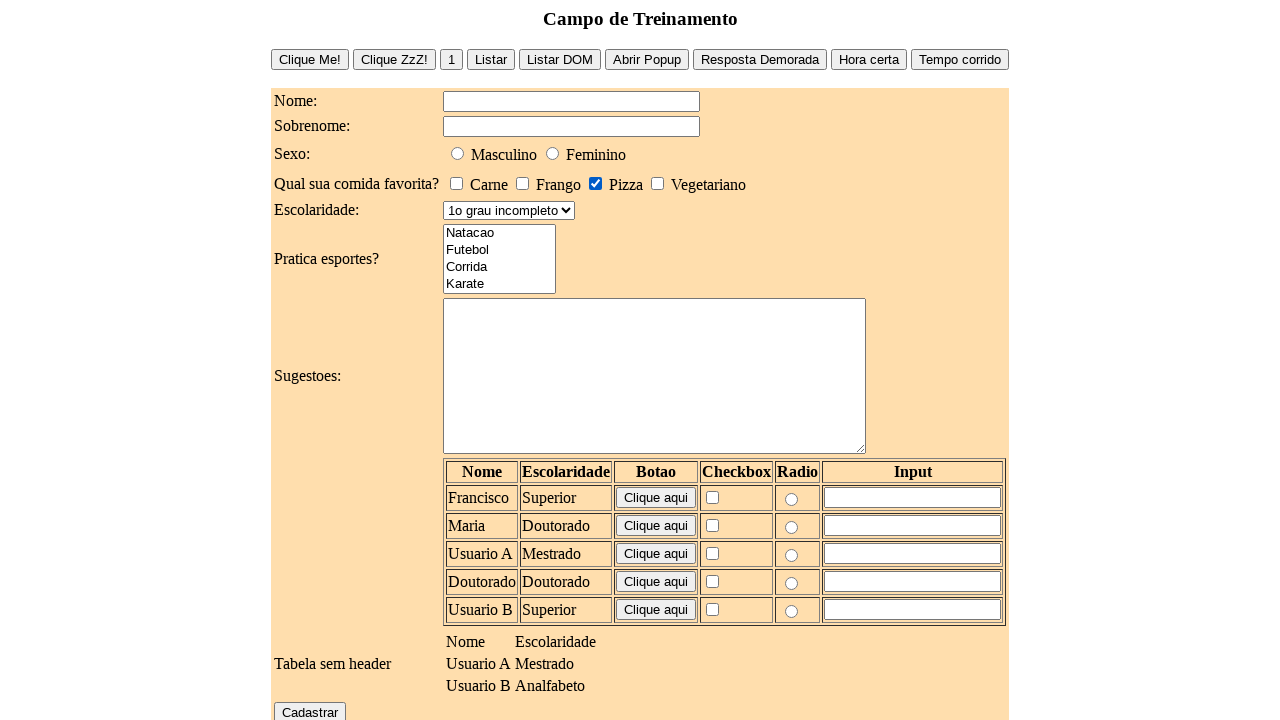

Located pizza checkbox element
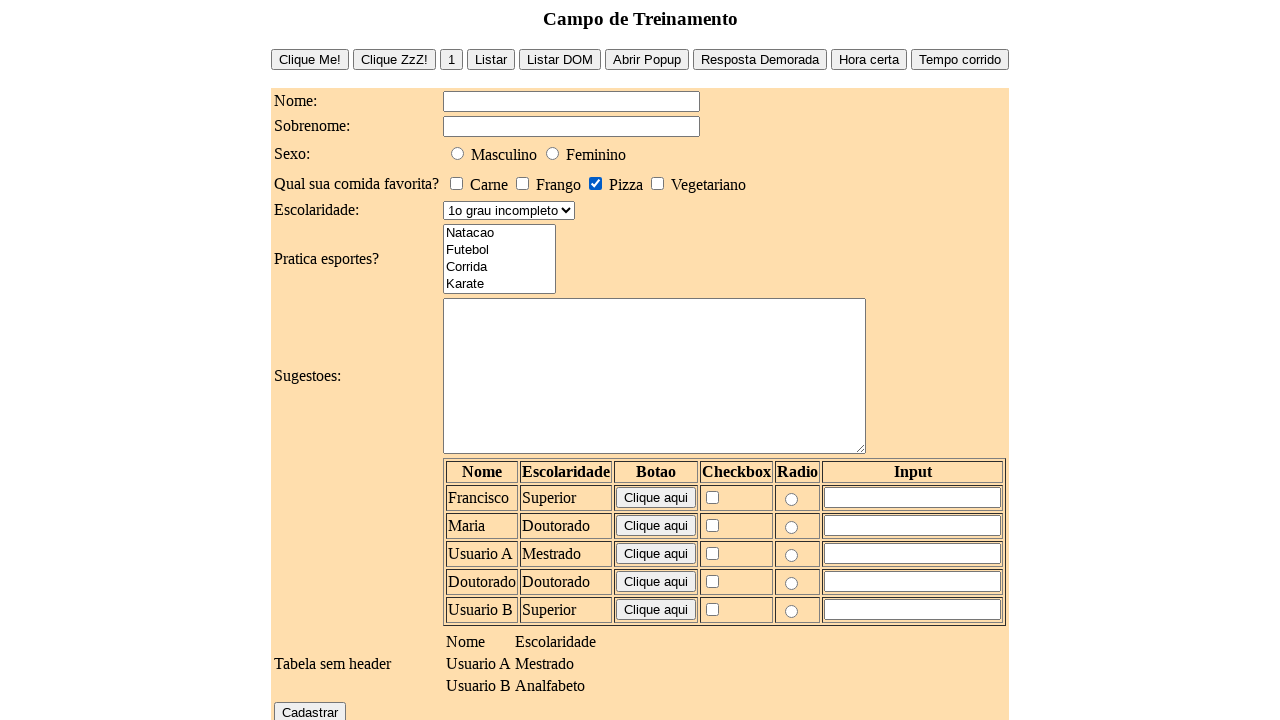

Verified pizza checkbox is selected
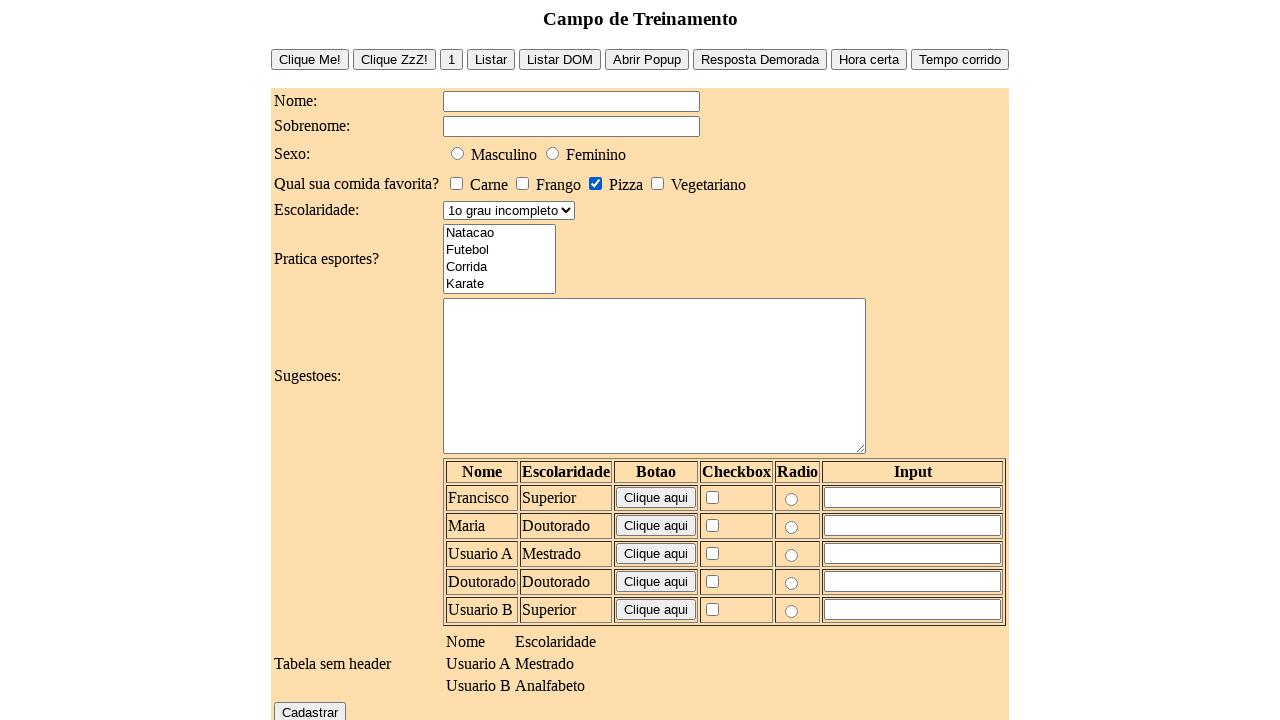

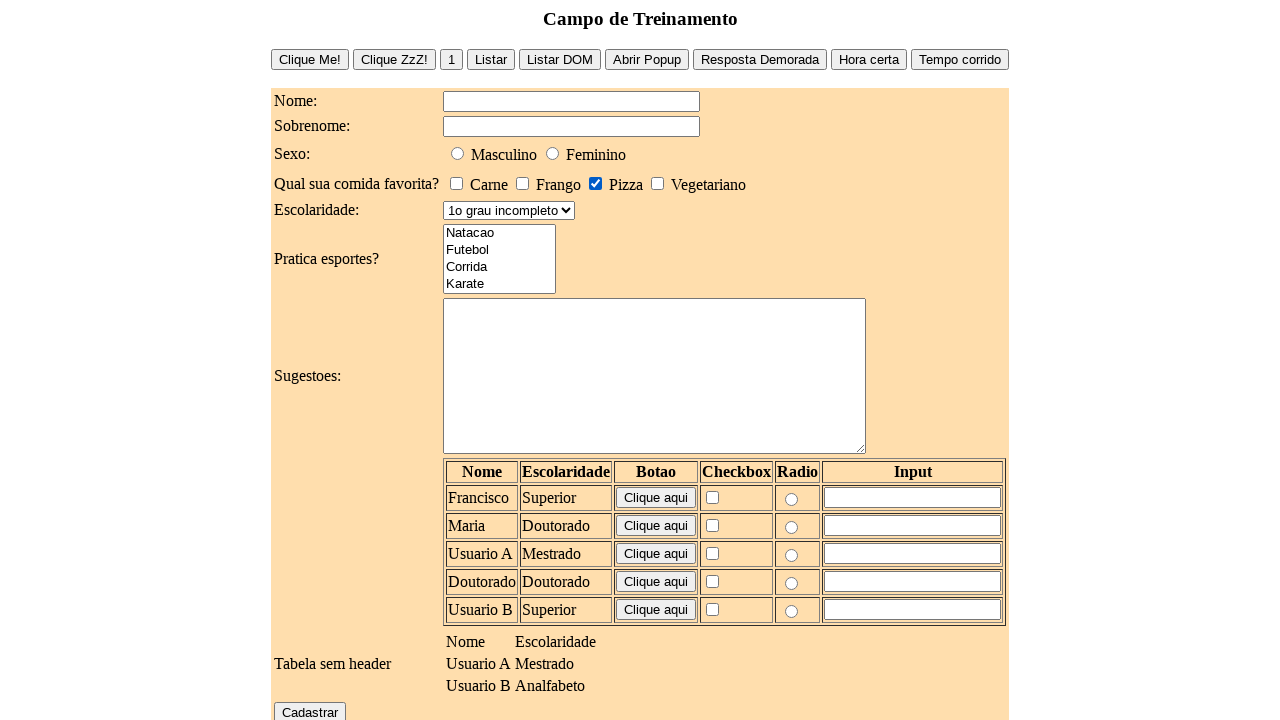